Solves a mathematical captcha by calculating a value, filling the answer, selecting checkbox and radio button, then submitting the form

Starting URL: http://suninjuly.github.io/math.html

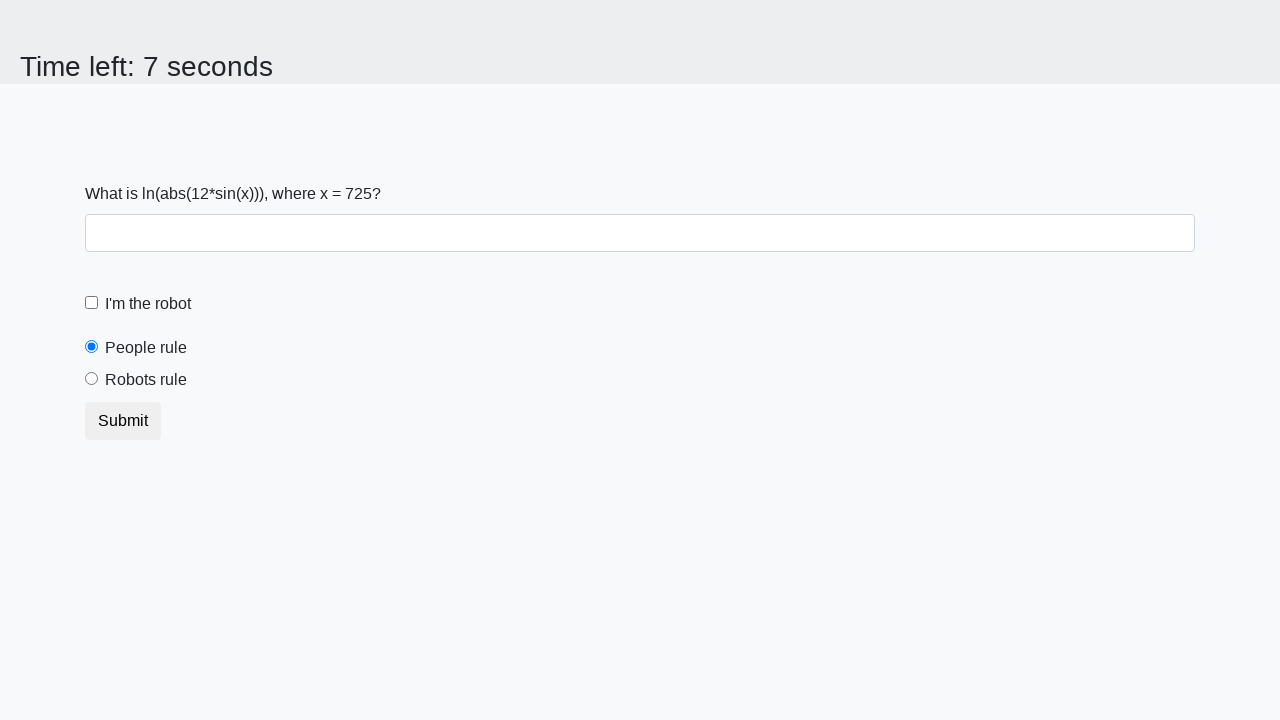

Retrieved mathematical value from input_value element
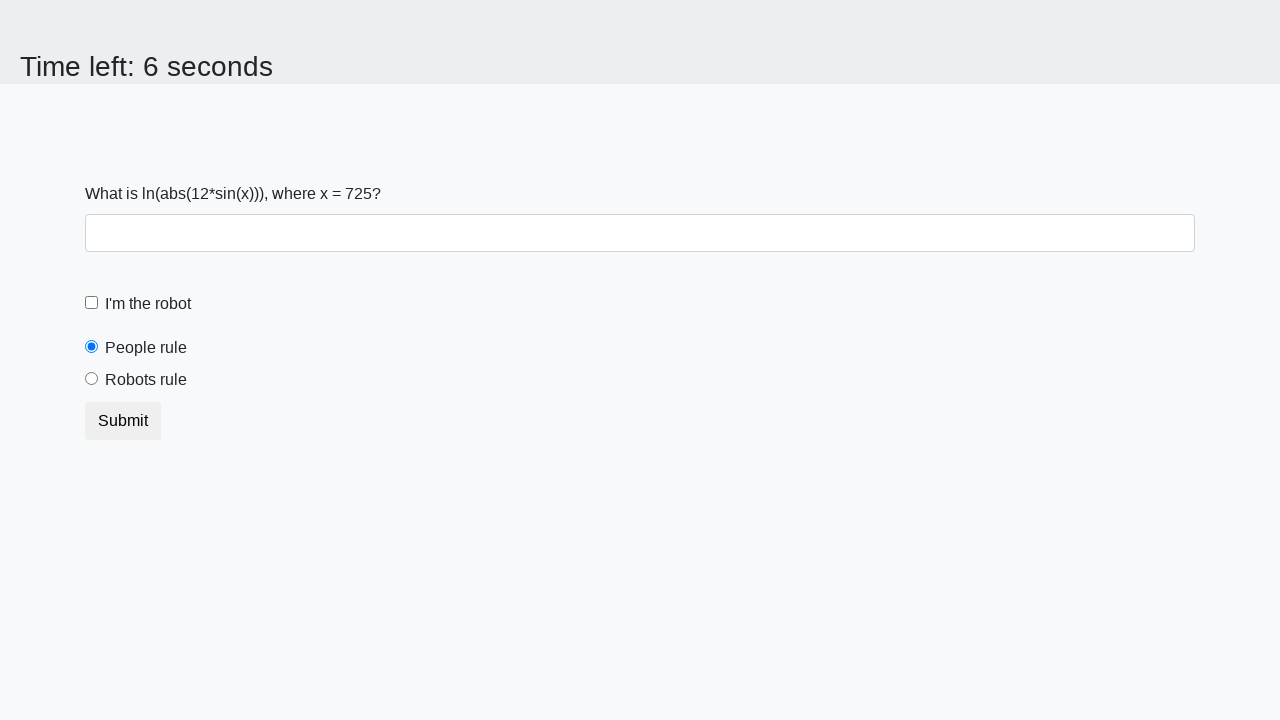

Calculated captcha answer using mathematical formula
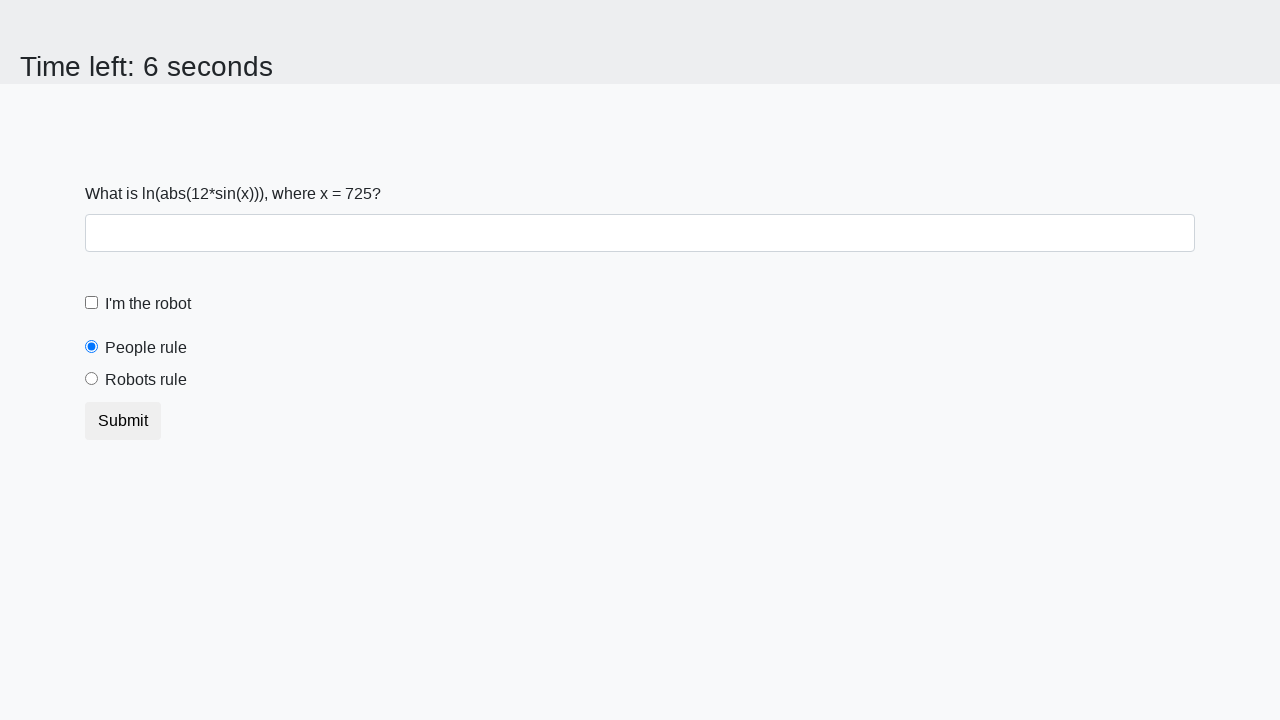

Filled answer field with calculated value on #answer
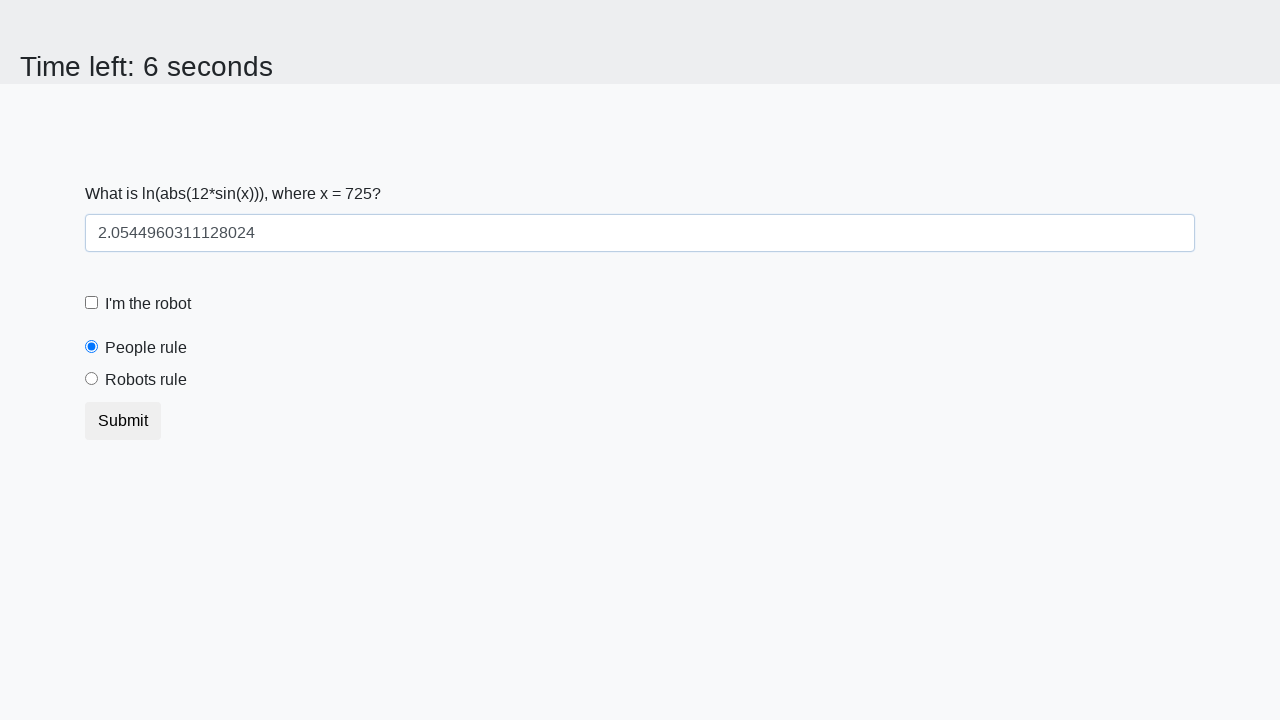

Clicked robot checkbox to verify as human at (92, 303) on #robotCheckbox
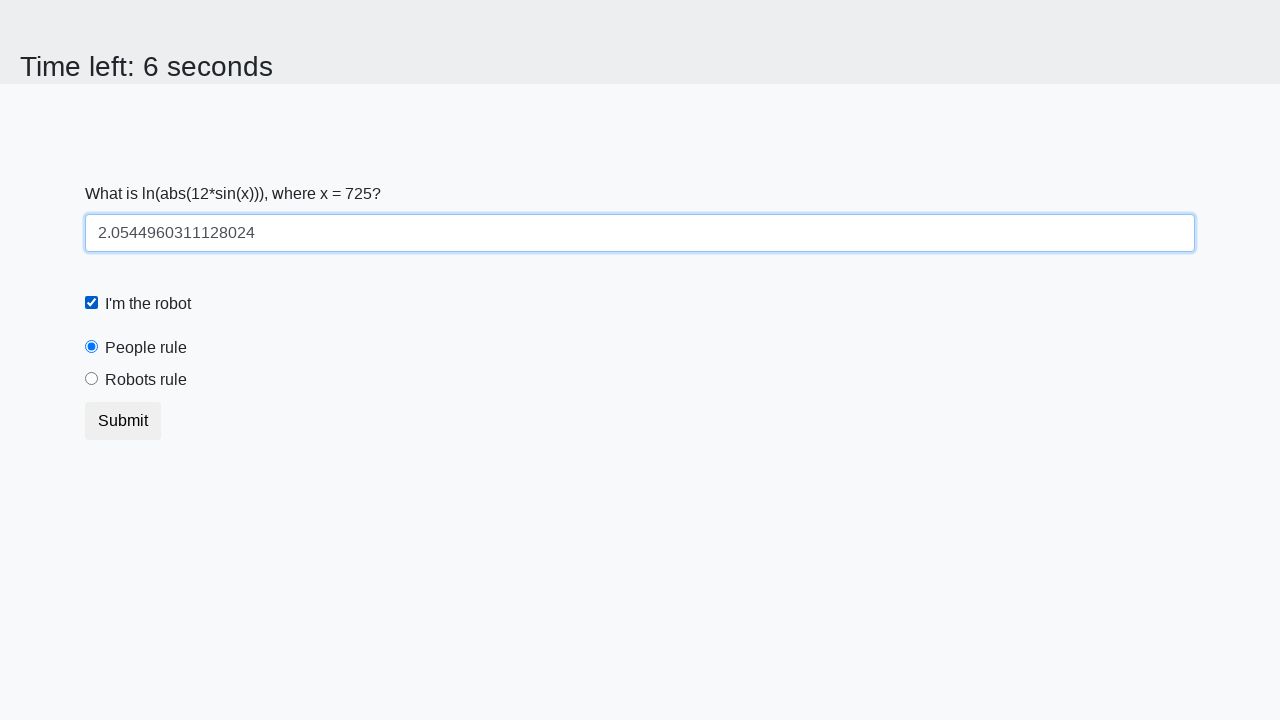

Selected robots rule radio button at (92, 379) on #robotsRule
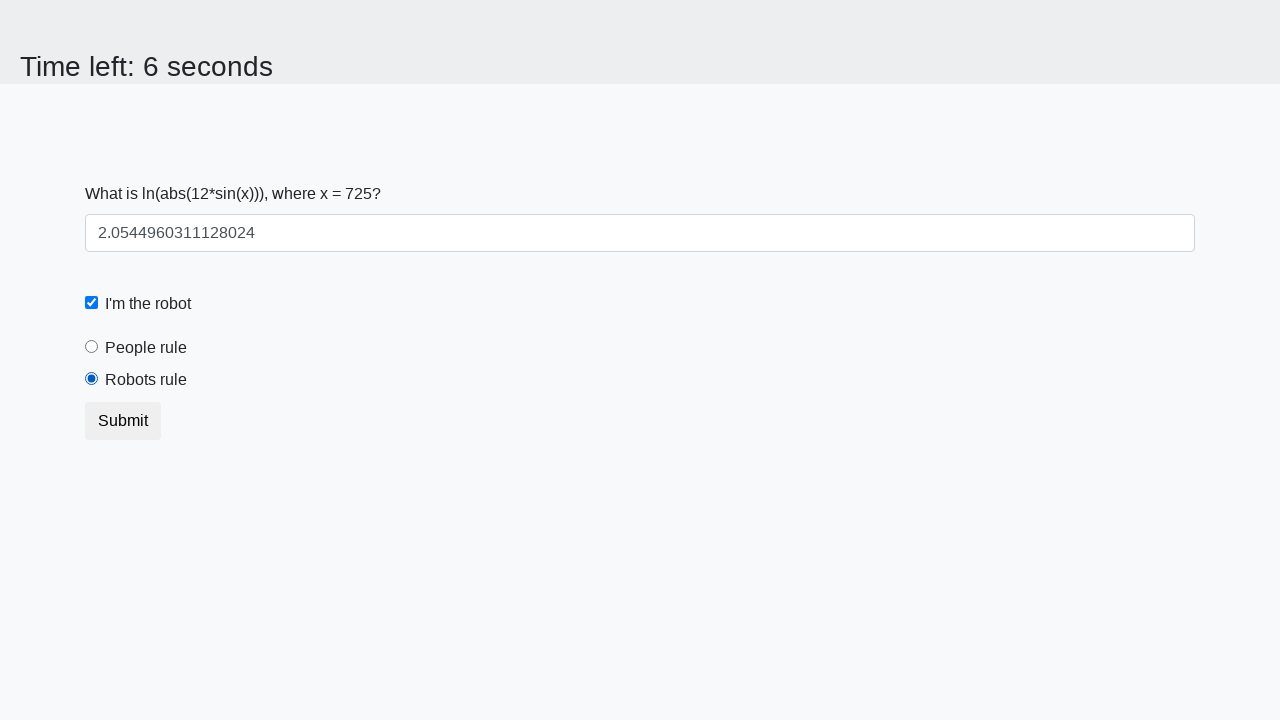

Submitted the form at (123, 421) on button[type="submit"]
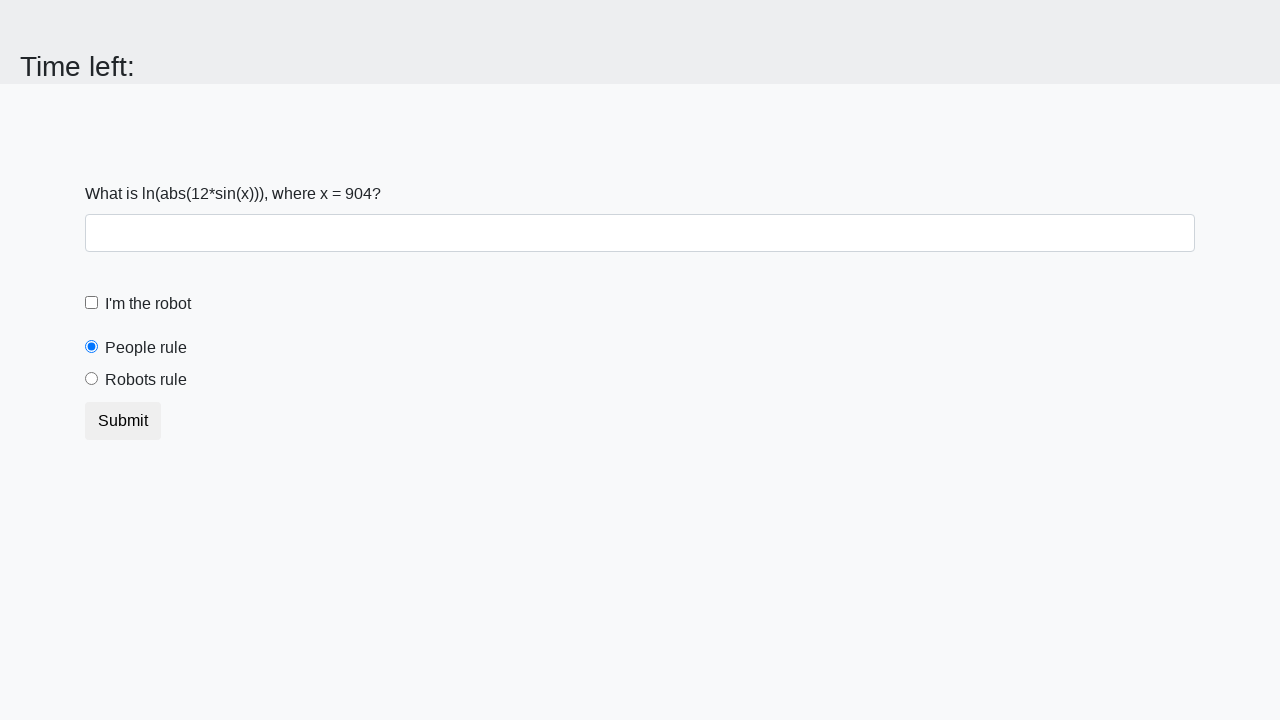

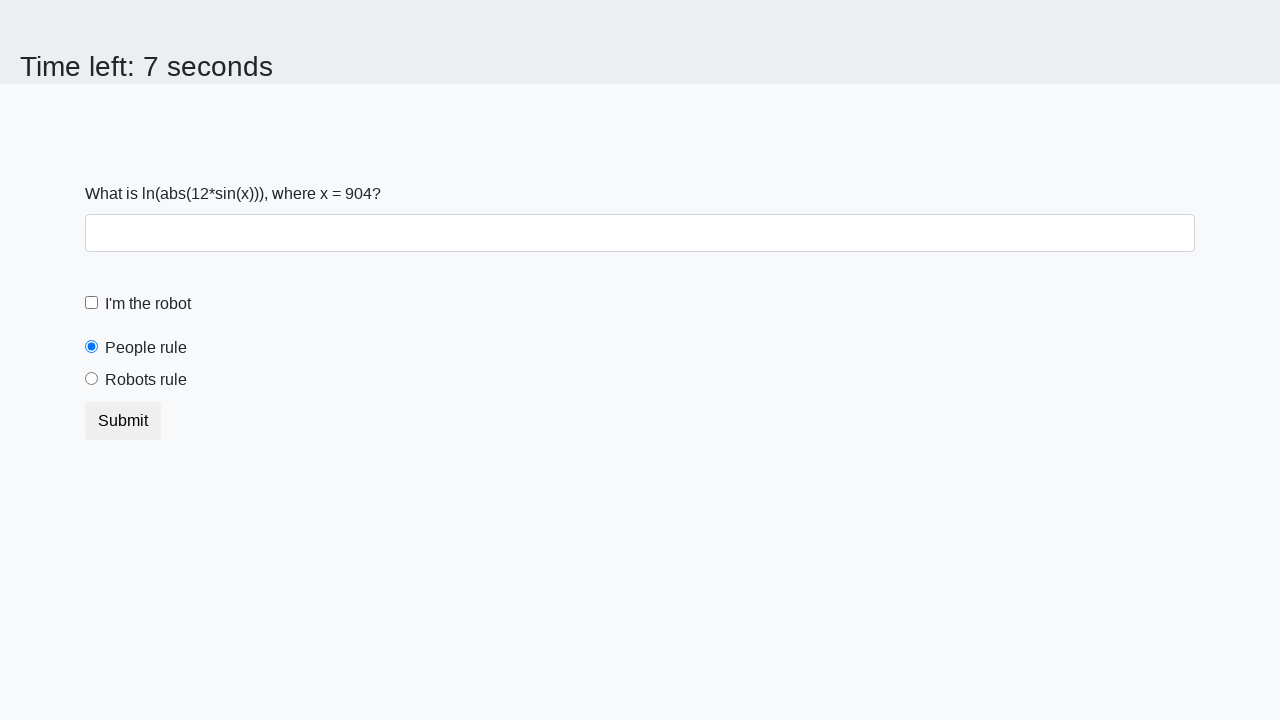